Tests dynamic checkbox controls by toggling visibility and selecting the checkbox

Starting URL: https://v1.training-support.net/selenium/dynamic-controls

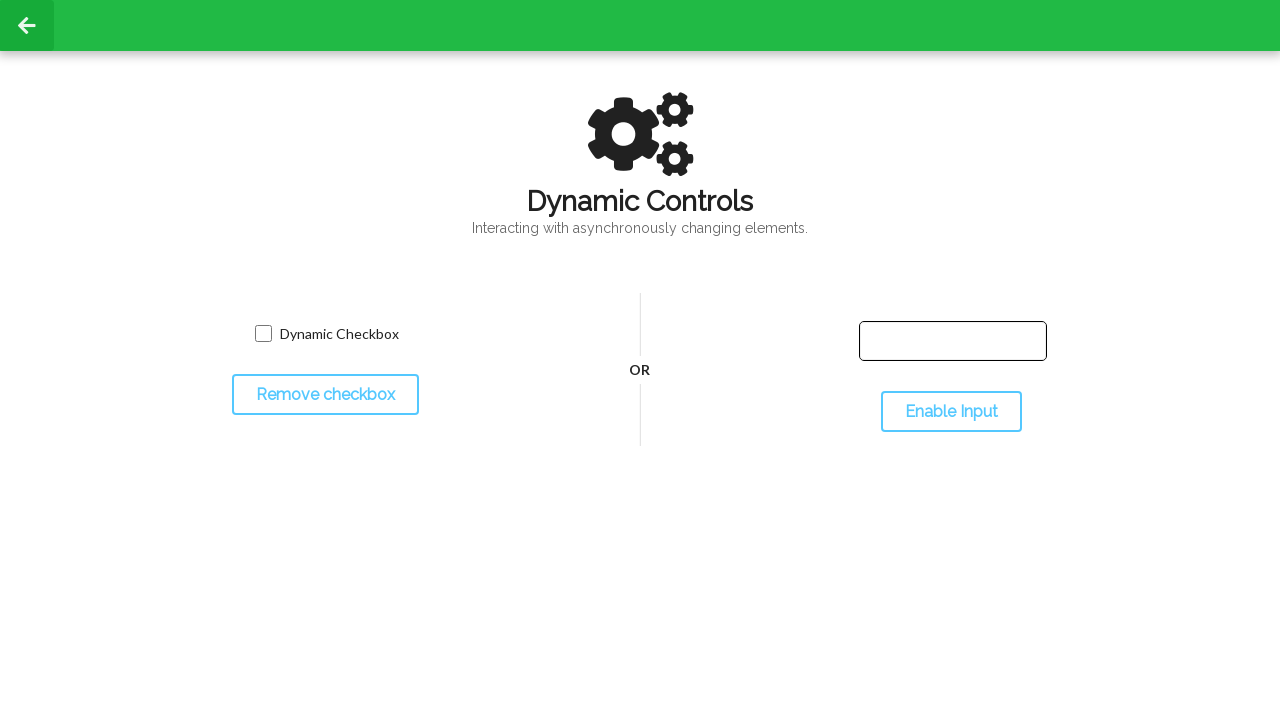

Located the checkbox toggle button
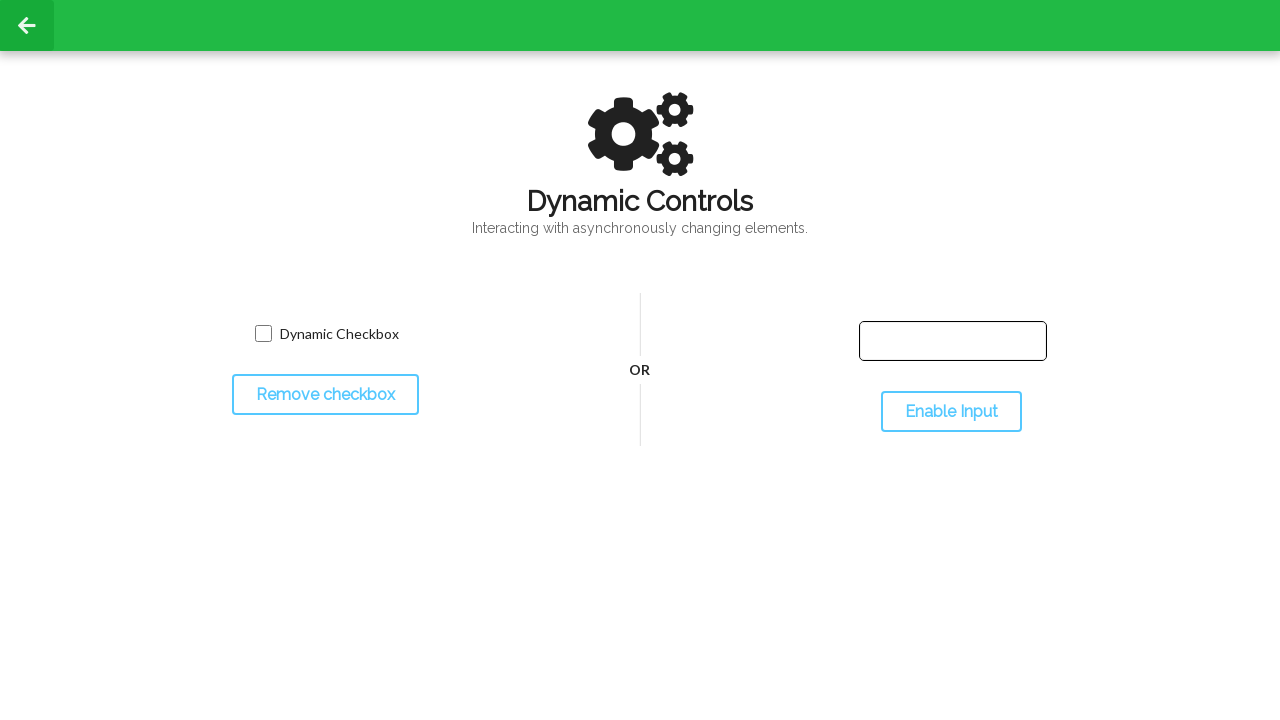

Clicked toggle button to hide checkbox at (325, 395) on #toggleCheckbox
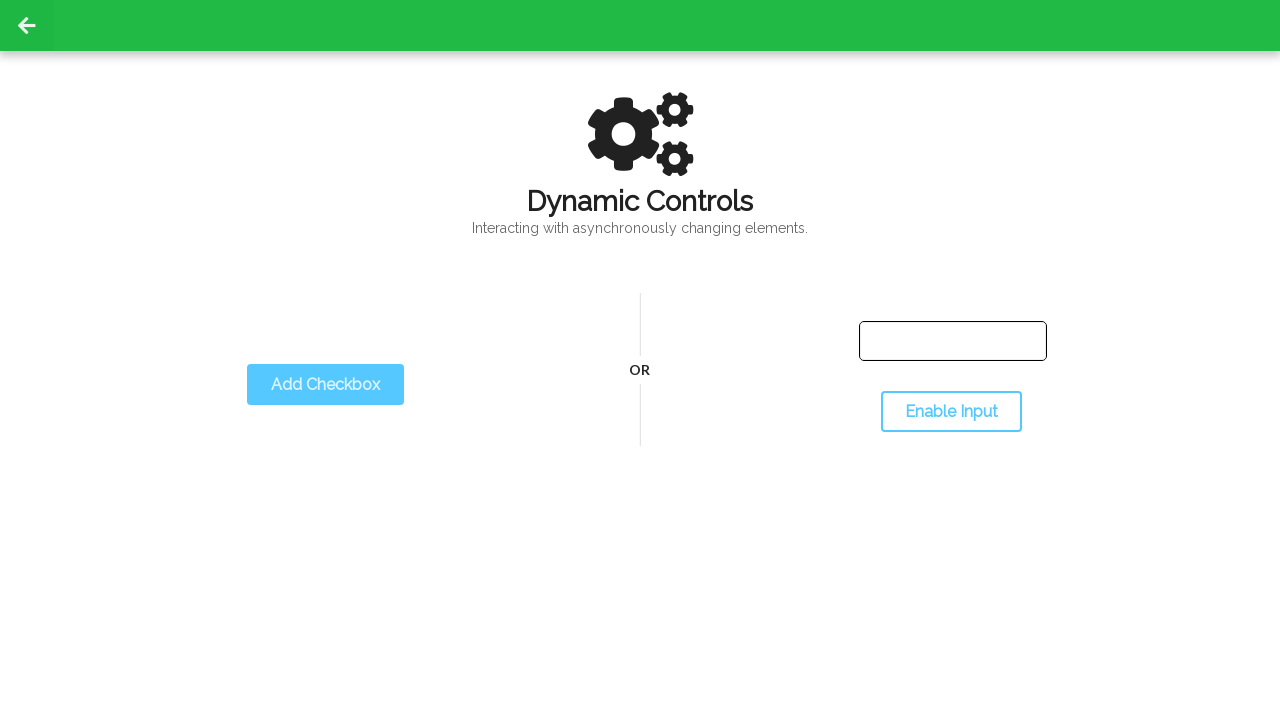

Verified checkbox is now hidden
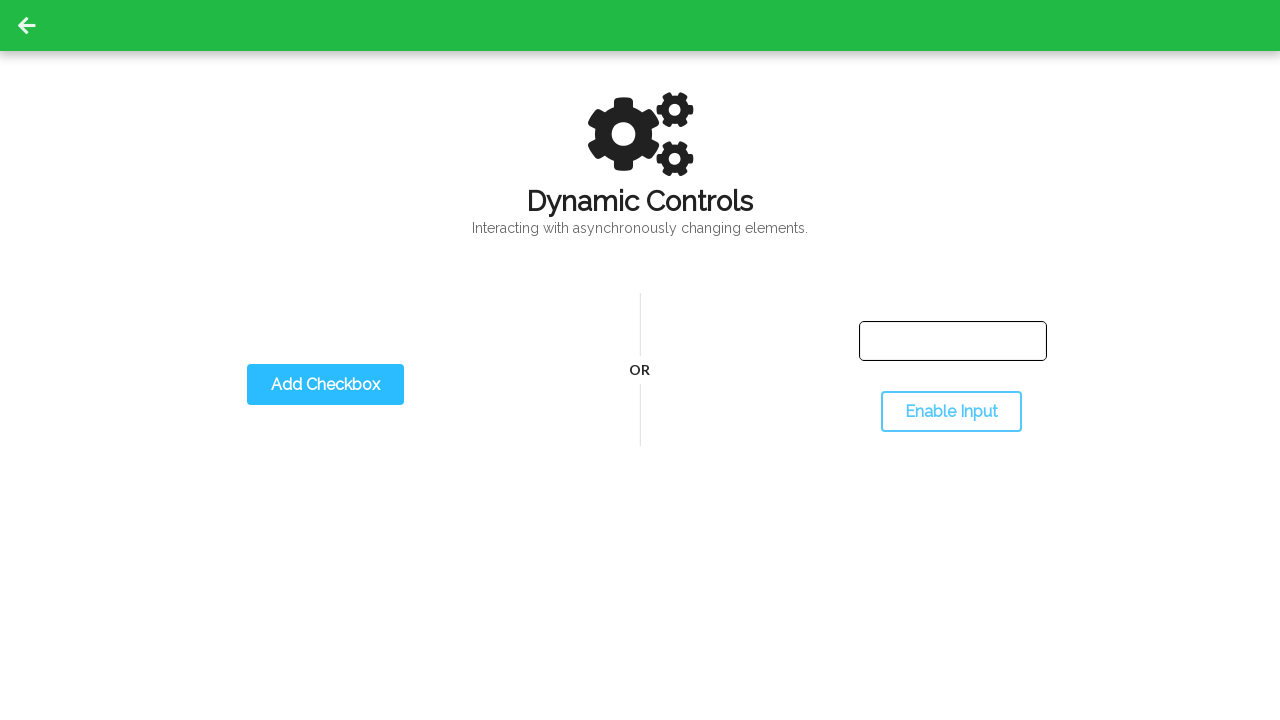

Clicked toggle button to show checkbox again at (325, 385) on #toggleCheckbox
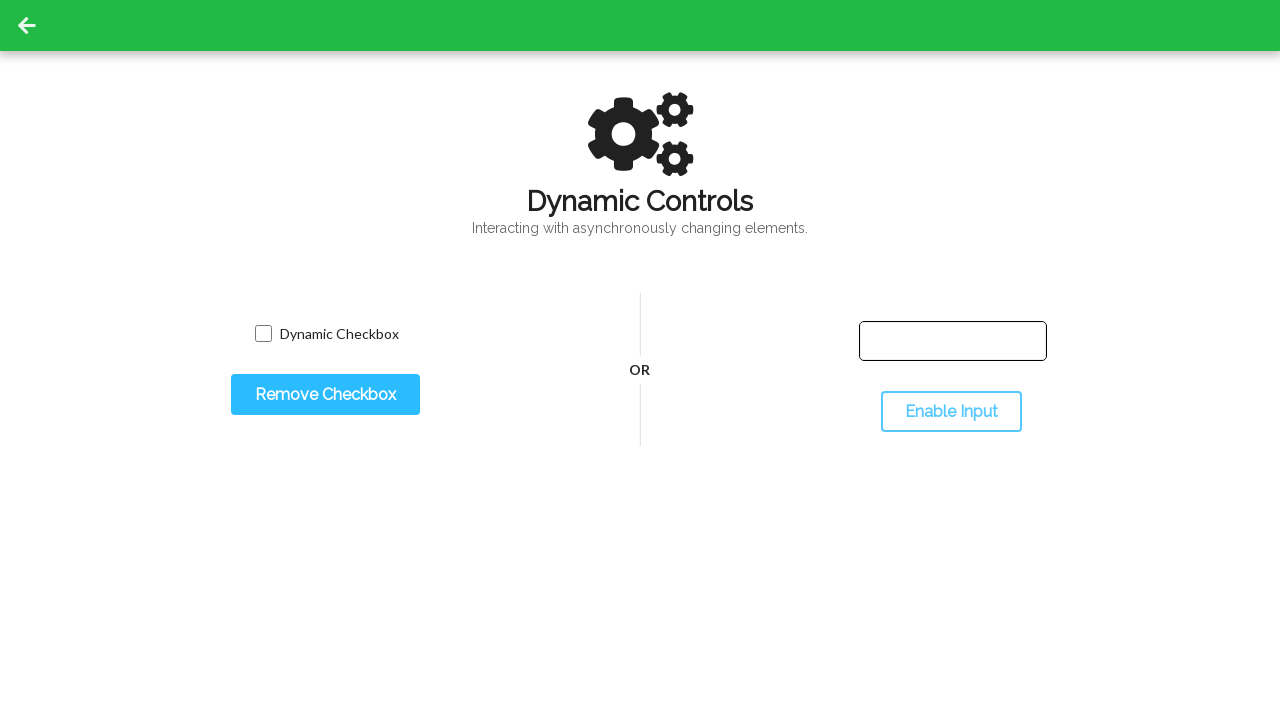

Verified checkbox is now visible
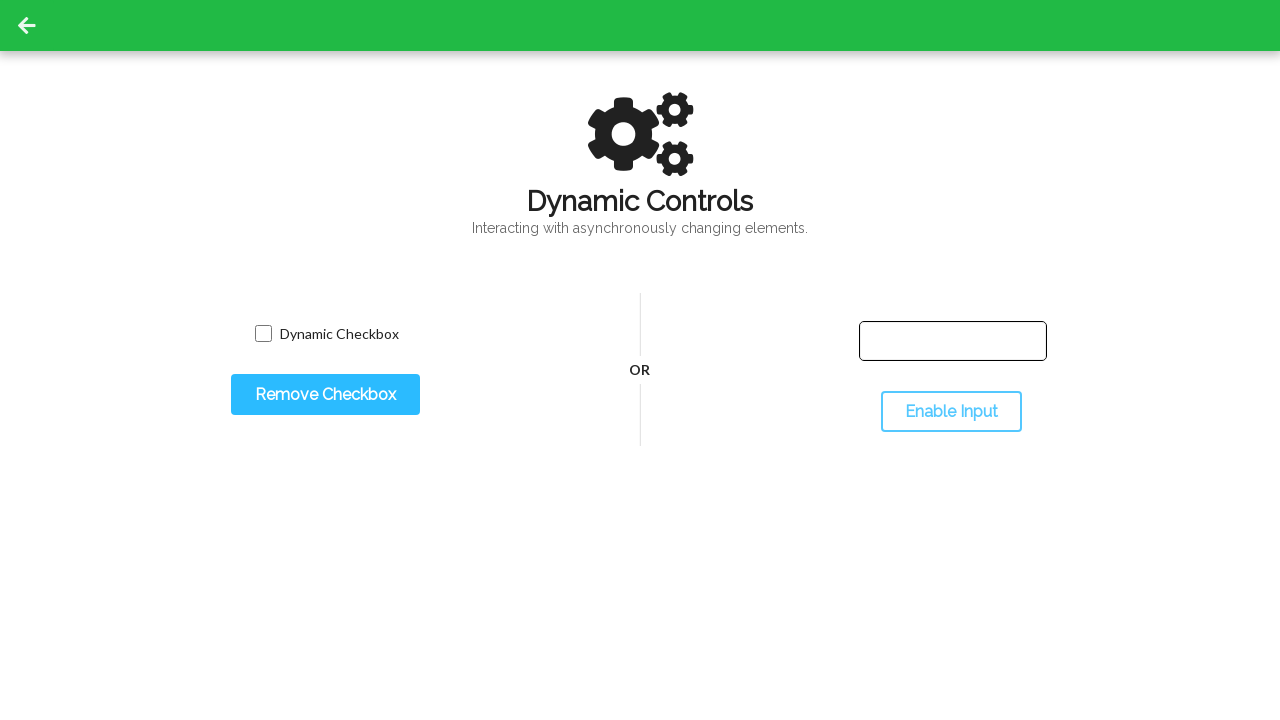

Clicked the checkbox to select it at (263, 334) on #dynamicCheckbox
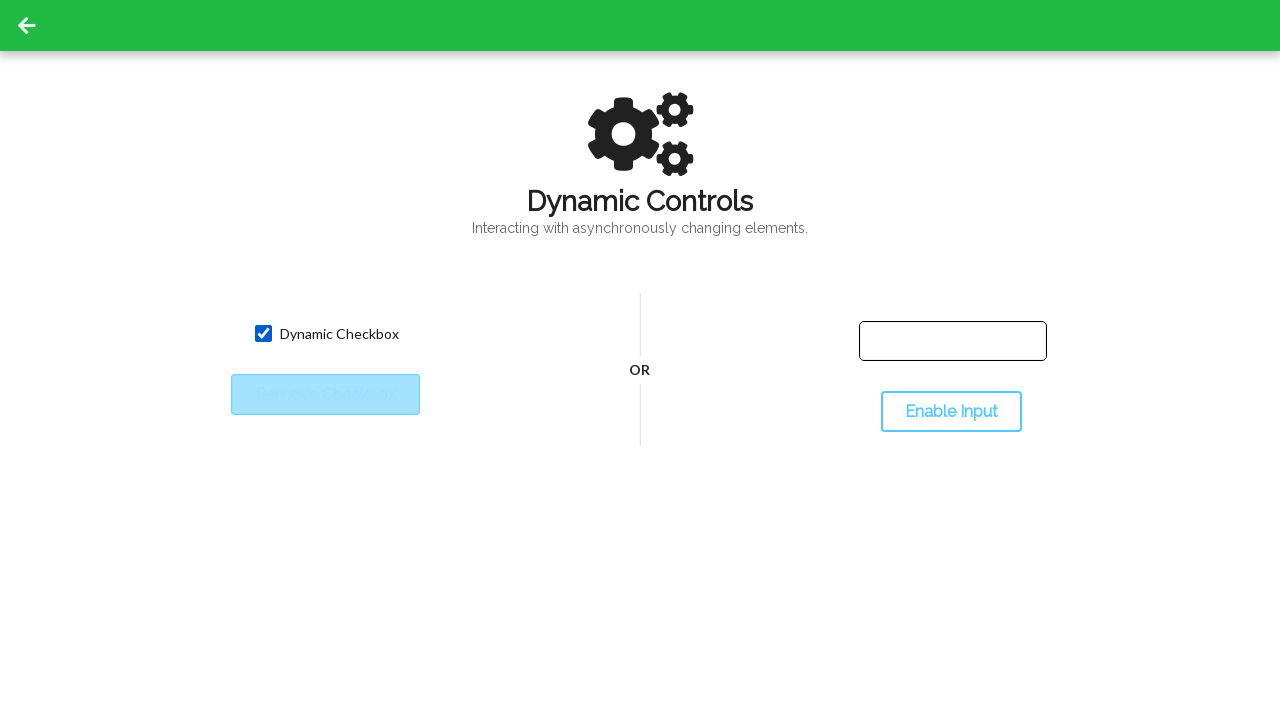

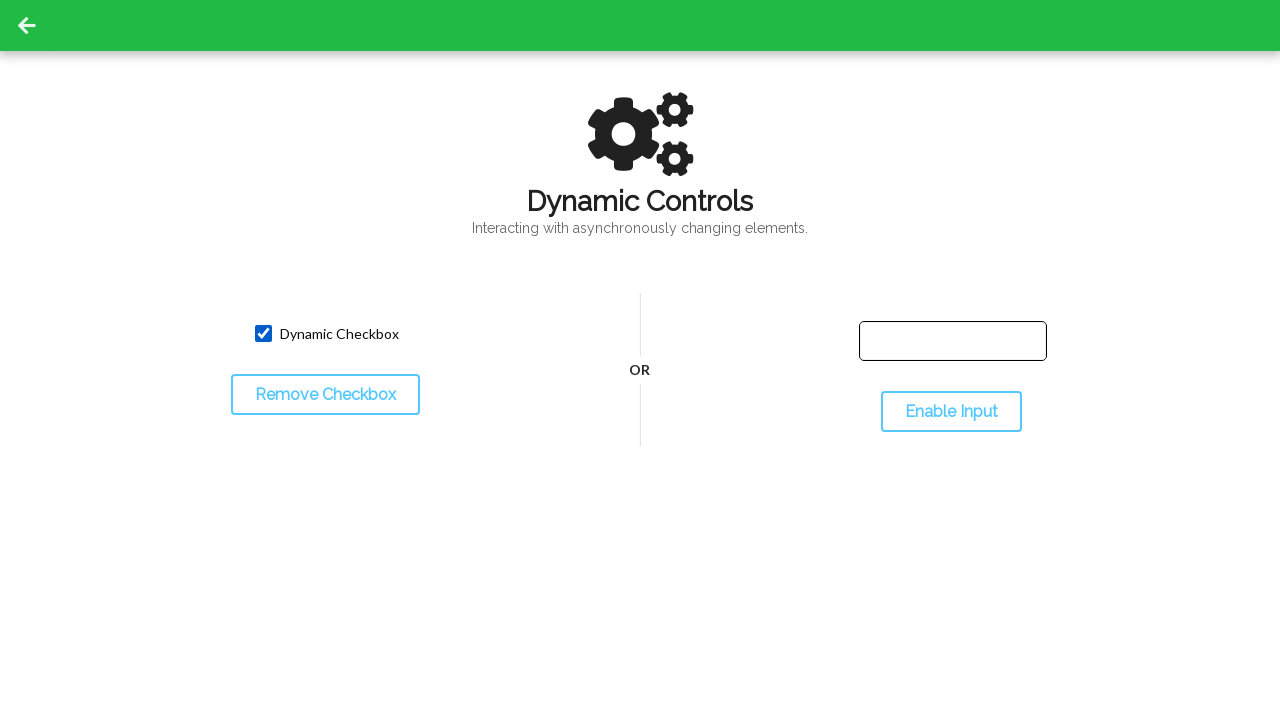